Demonstrates XPath traversal techniques by locating buttons in the header using sibling and parent-child relationships, and verifying their text content

Starting URL: https://rahulshettyacademy.com/AutomationPractice/

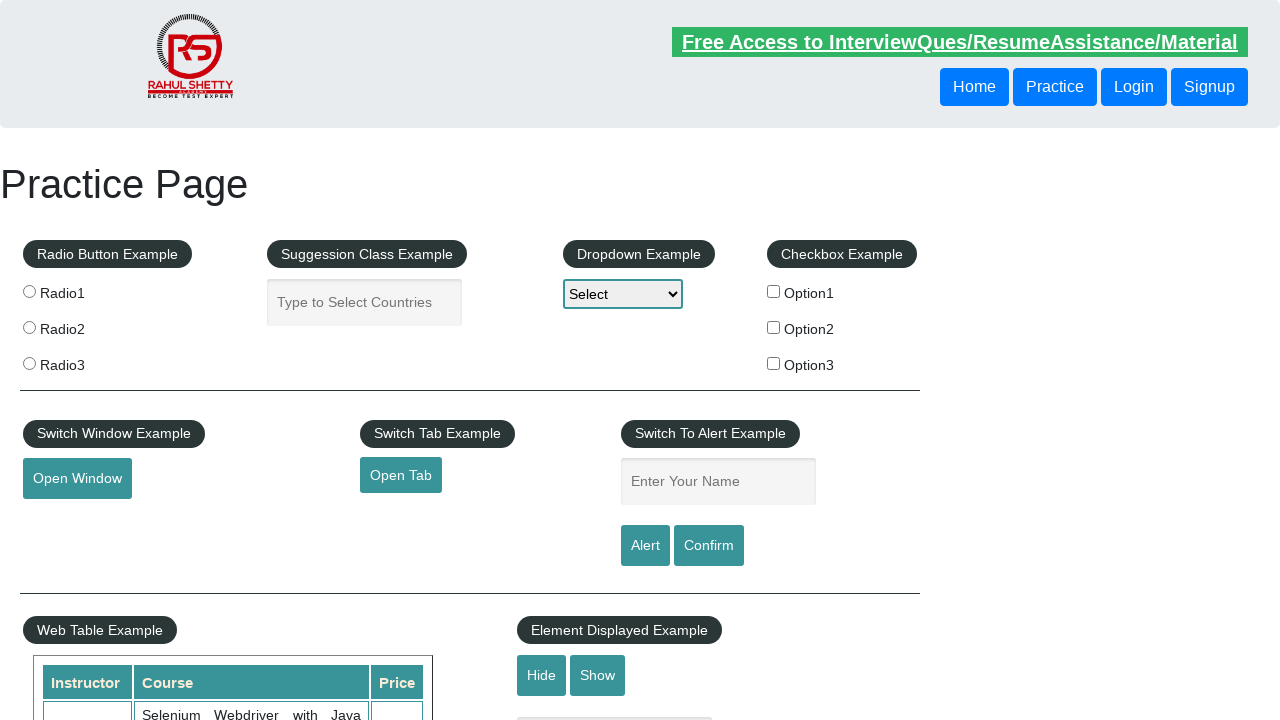

Navigated to AutomationPractice page
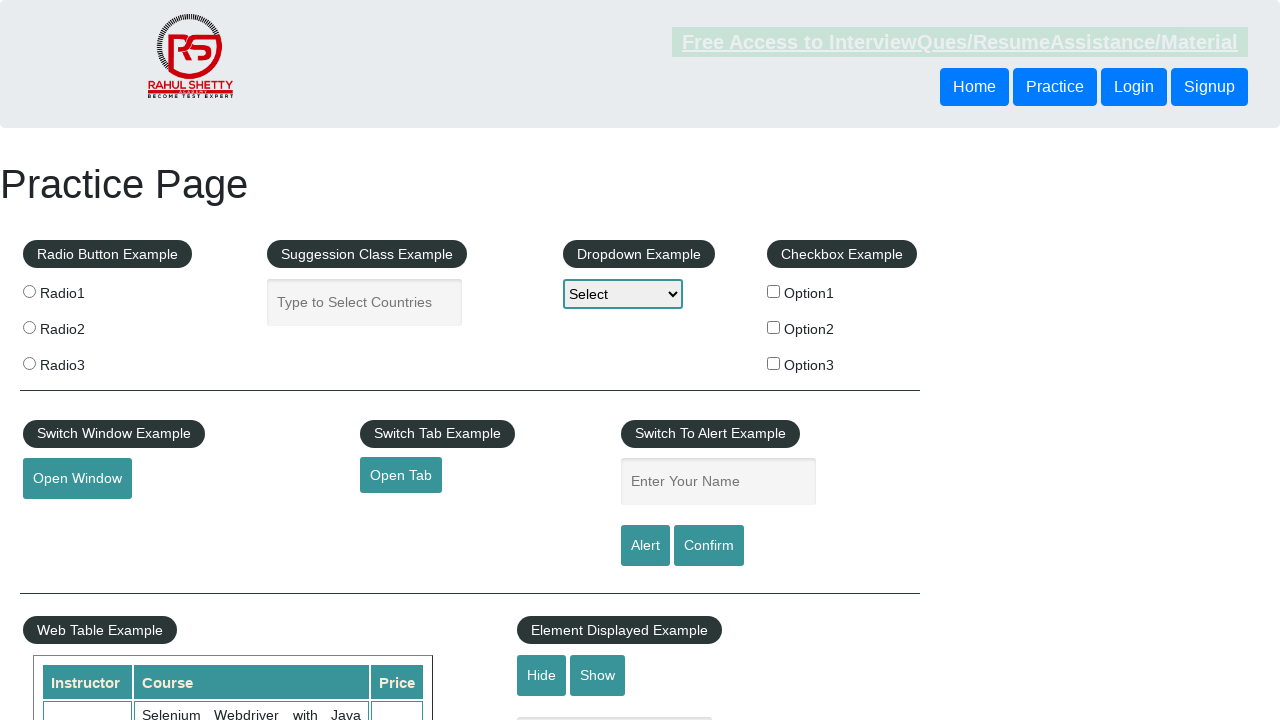

Waited for header button elements to be visible
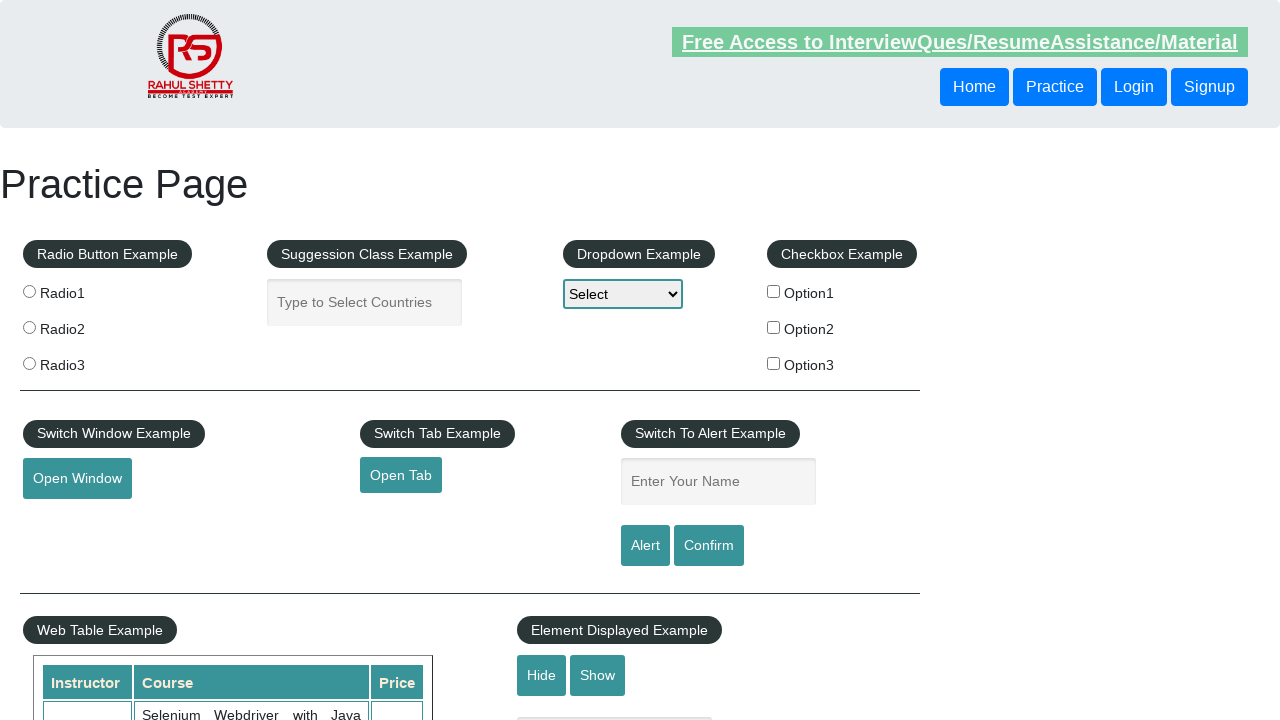

Retrieved following-sibling button text: Login
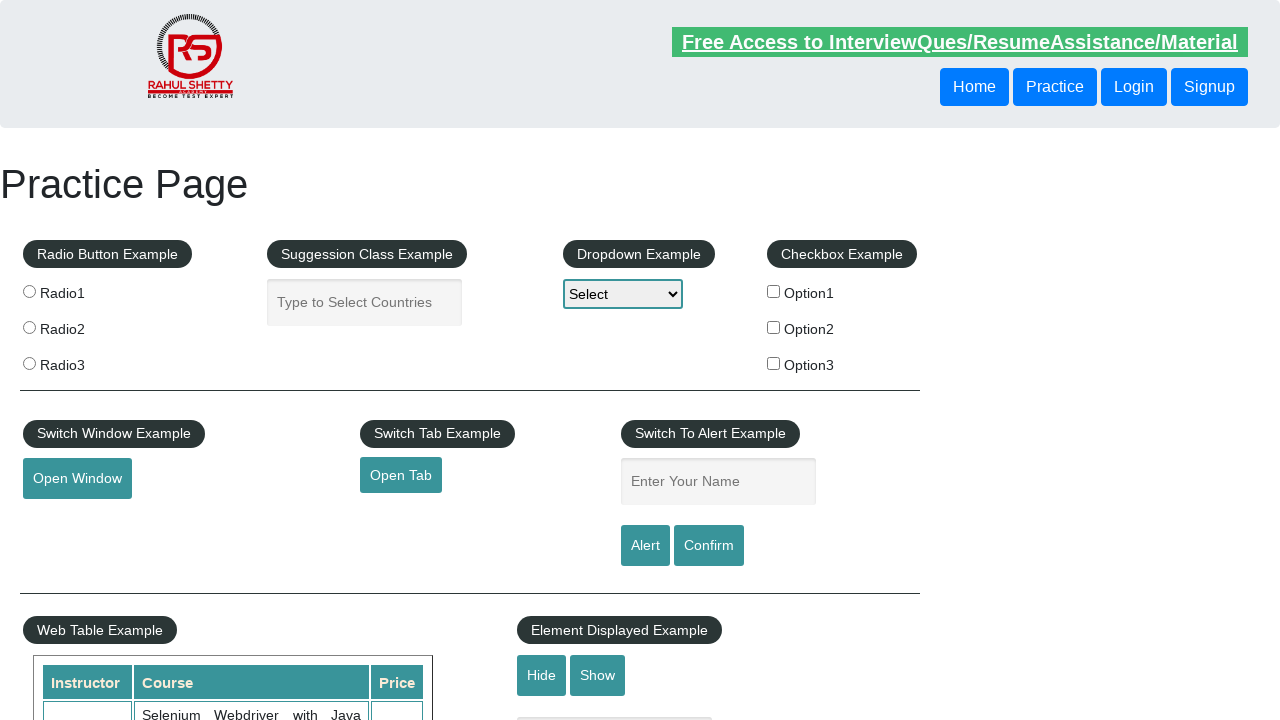

Retrieved parent traversal button text: Login
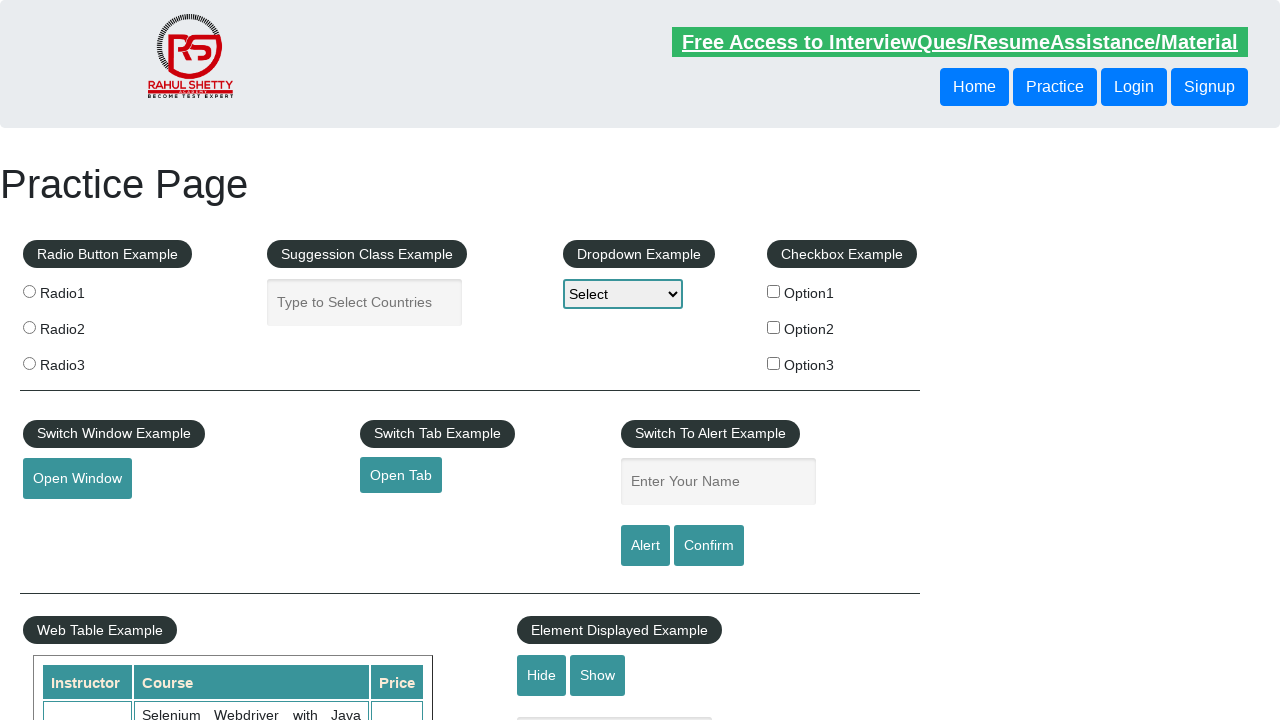

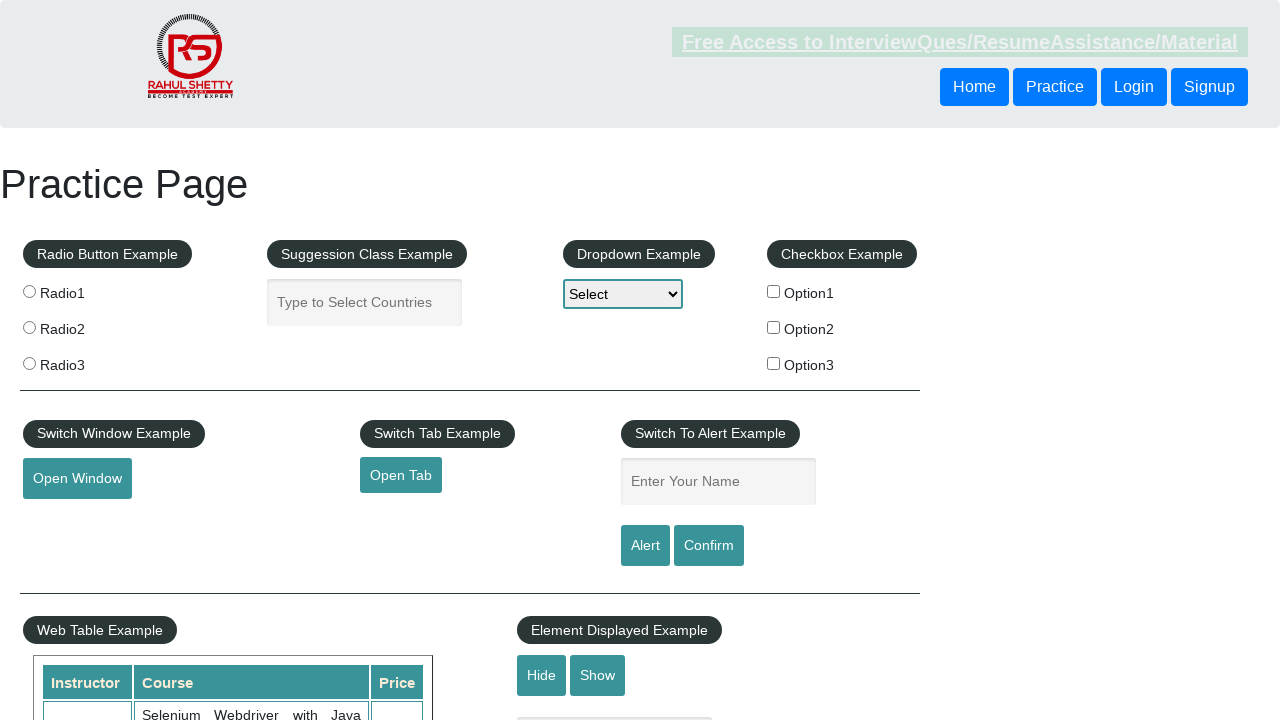